Tests dynamic loading functionality by clicking a start button, waiting for content to load, and verifying the "Hello World!" message appears.

Starting URL: http://the-internet.herokuapp.com/dynamic_loading/2

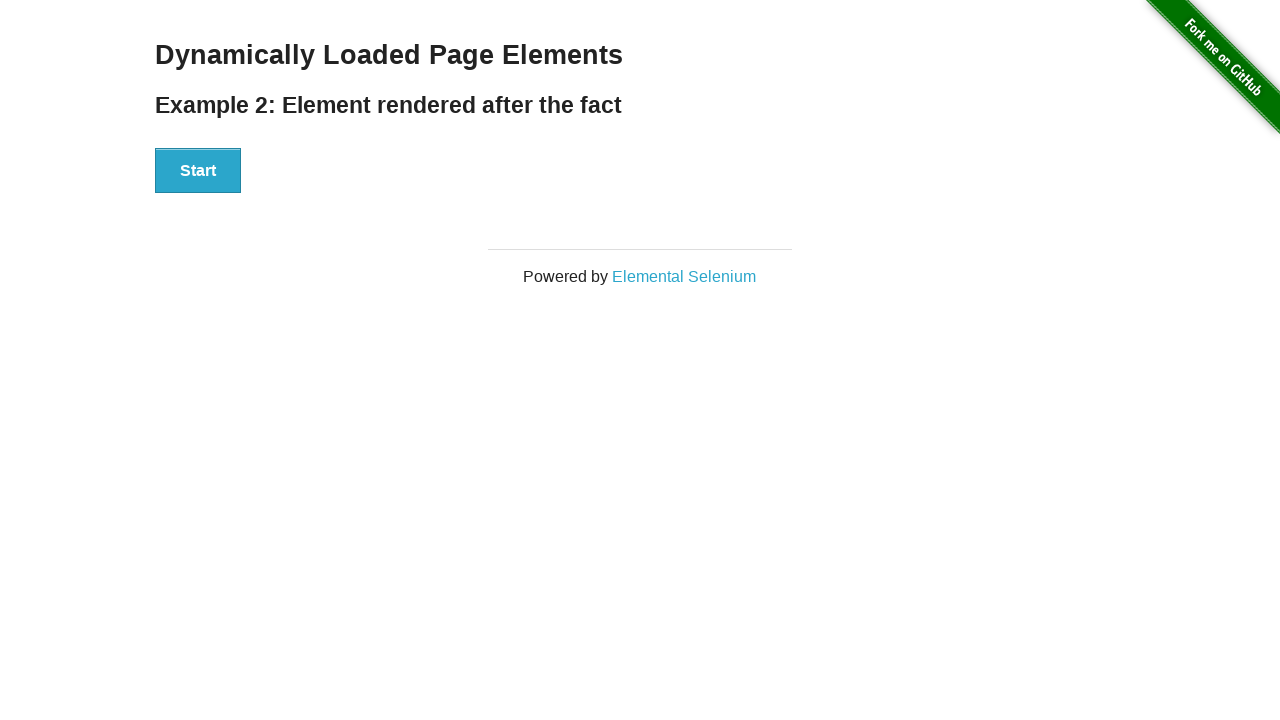

Clicked start button to trigger dynamic loading at (198, 171) on #start button
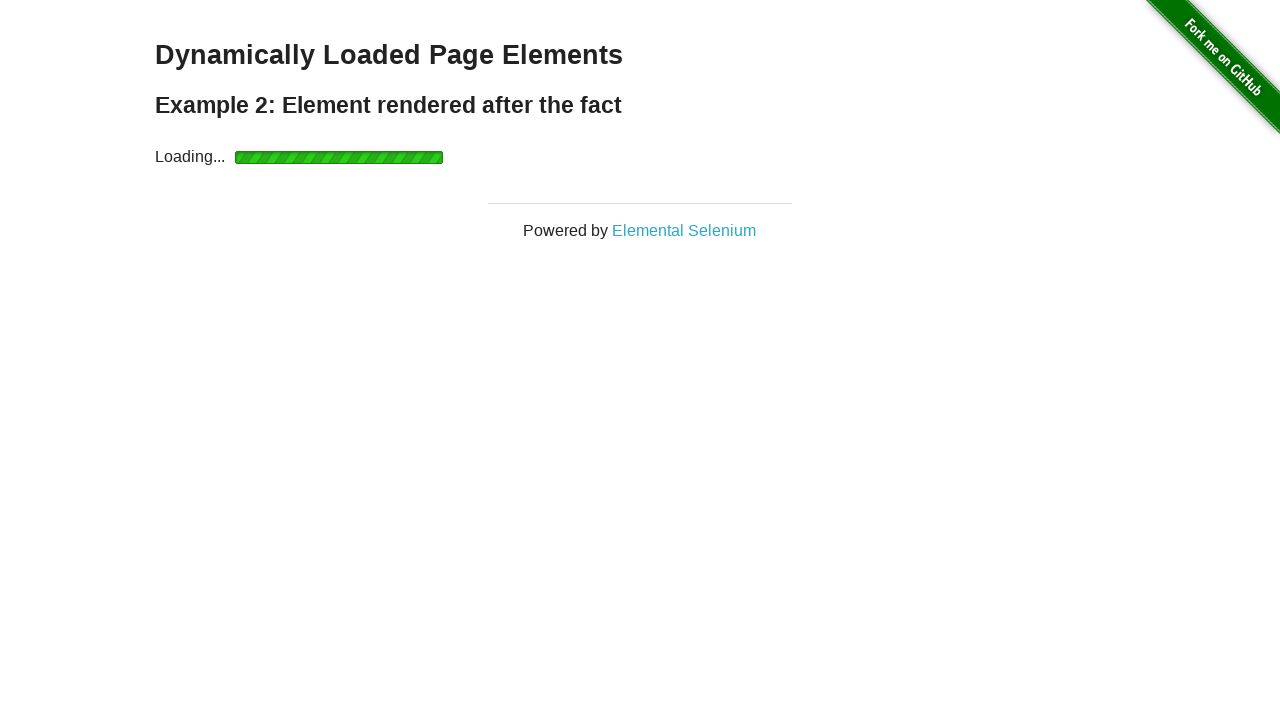

Waited for finish element to become visible
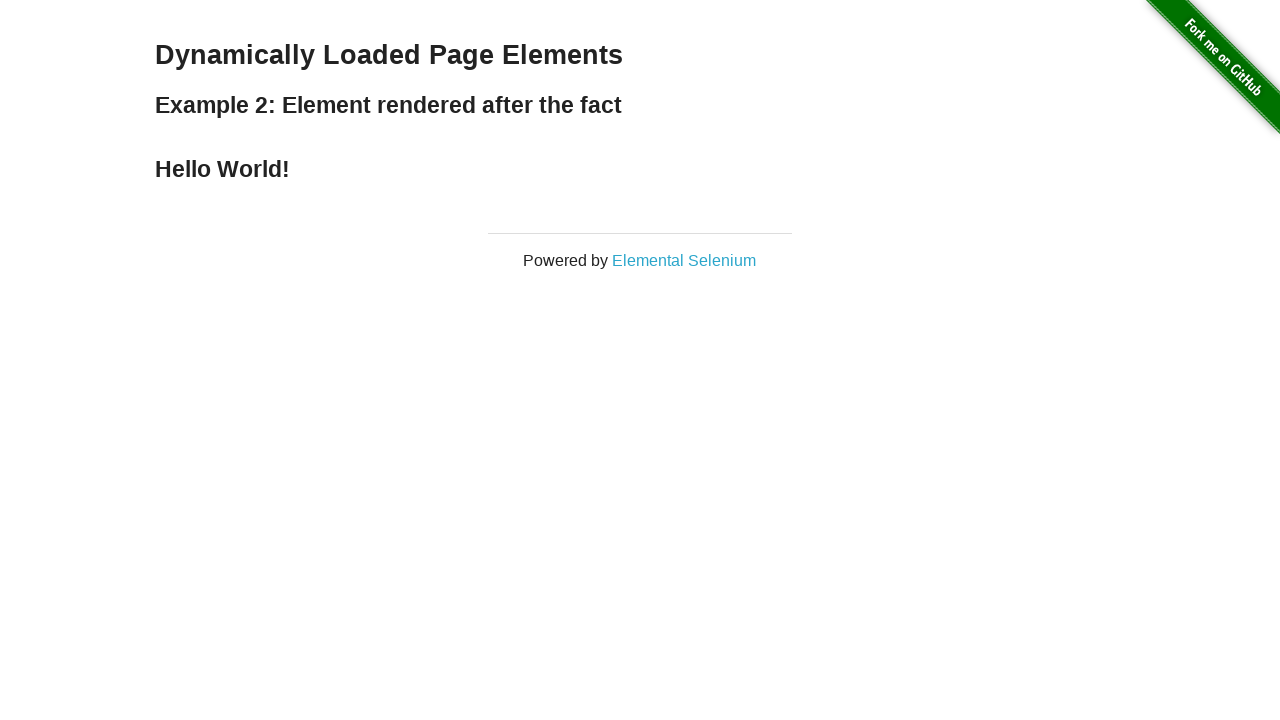

Retrieved text content from finish element
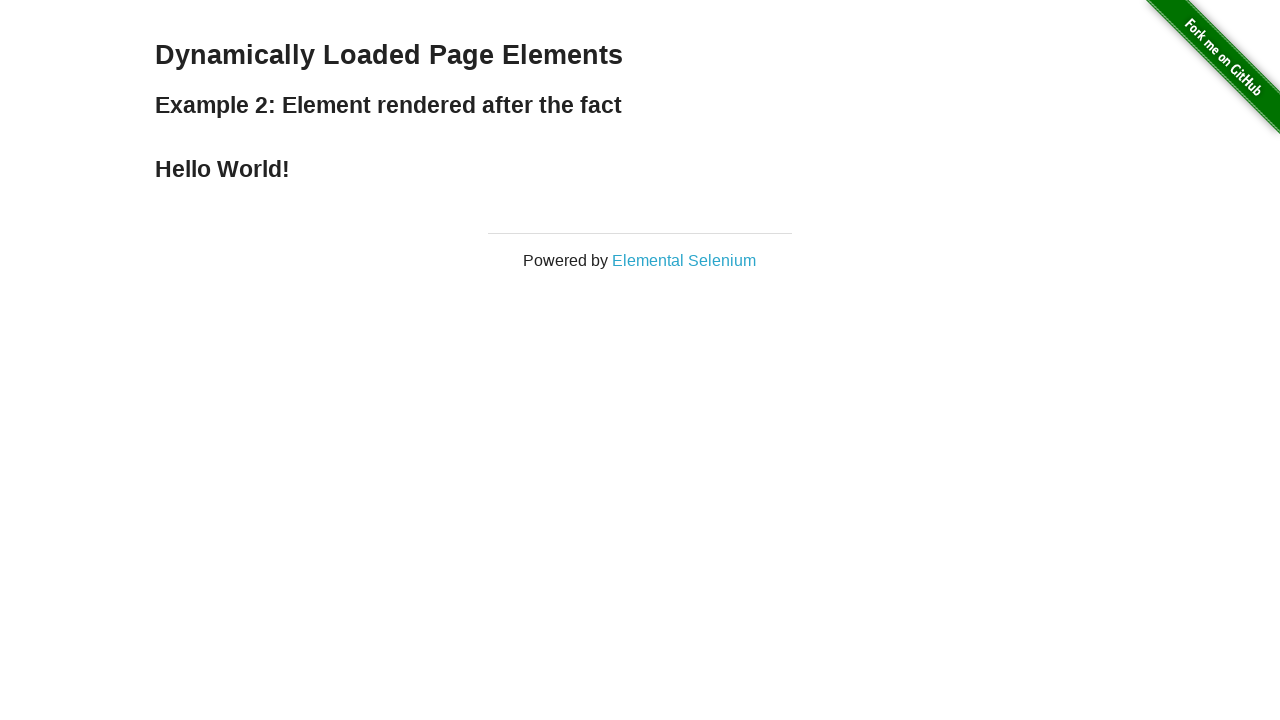

Verified finish element contains 'Hello World!' message
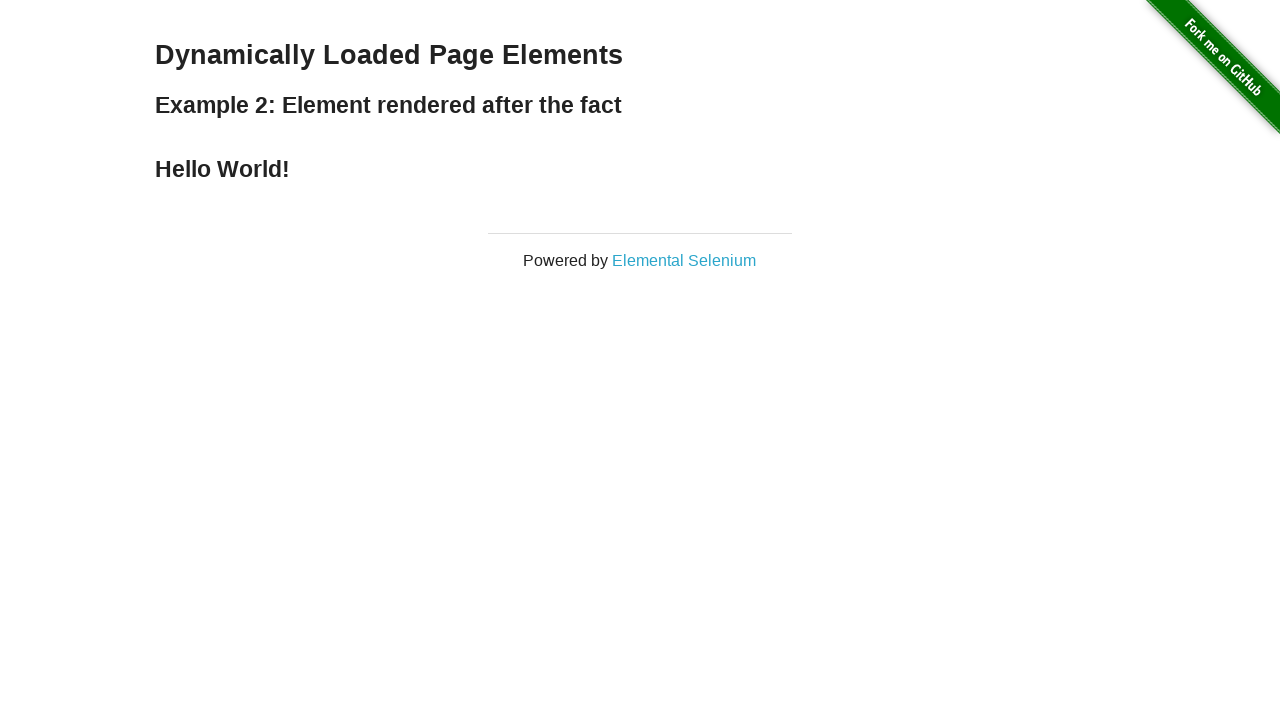

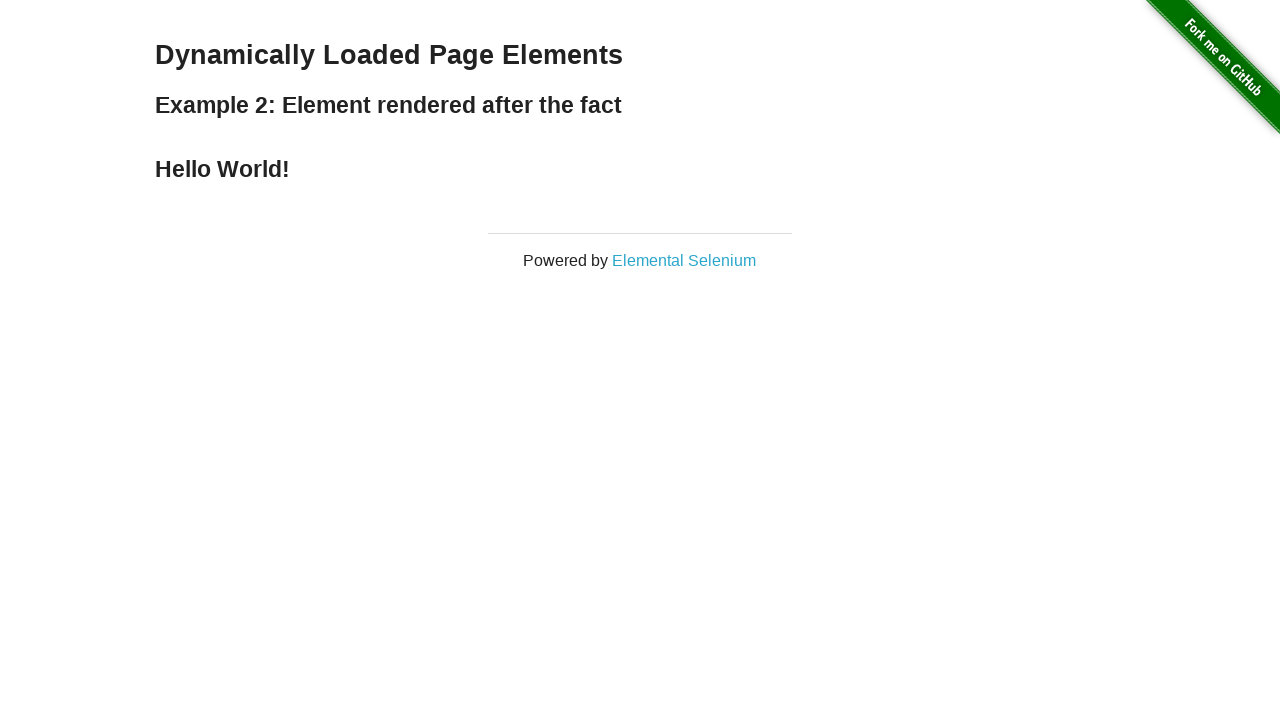